Tests sorting a number column (Due) in descending order by clicking the column header twice and verifying the values are sorted correctly

Starting URL: http://the-internet.herokuapp.com/tables

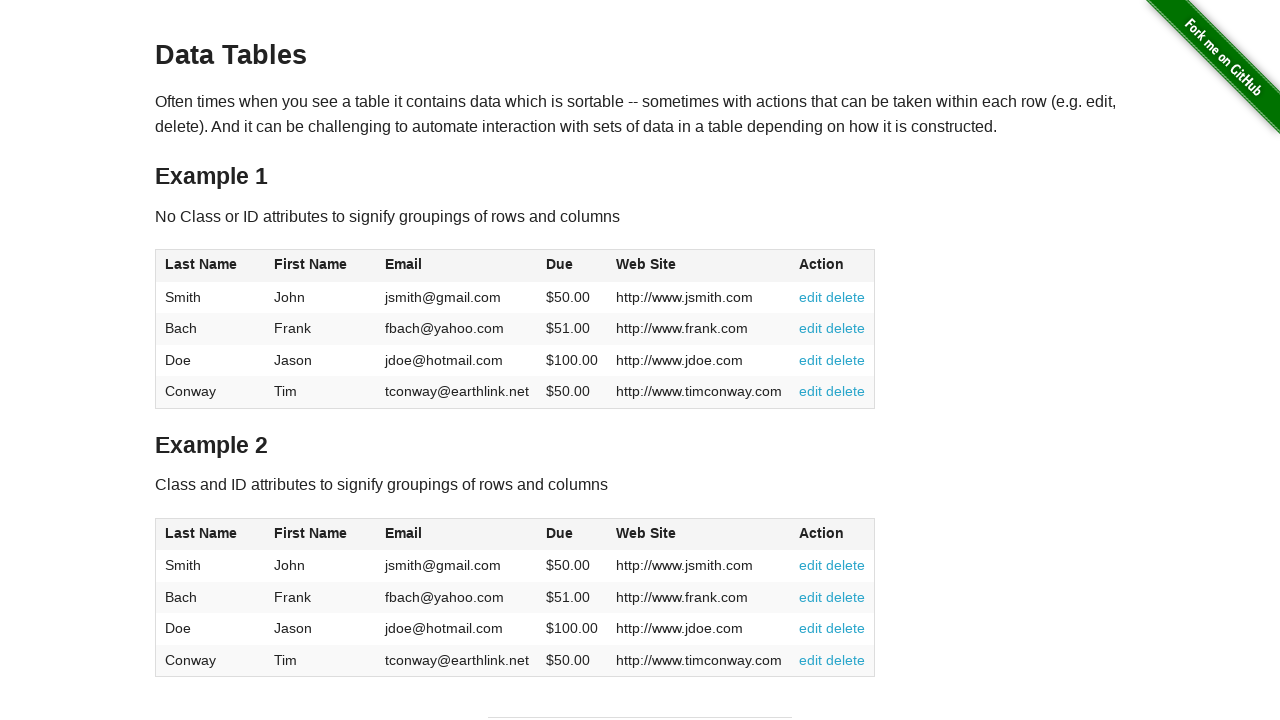

Clicked Due column header for first sort (ascending) at (572, 266) on #table1 thead tr th:nth-of-type(4)
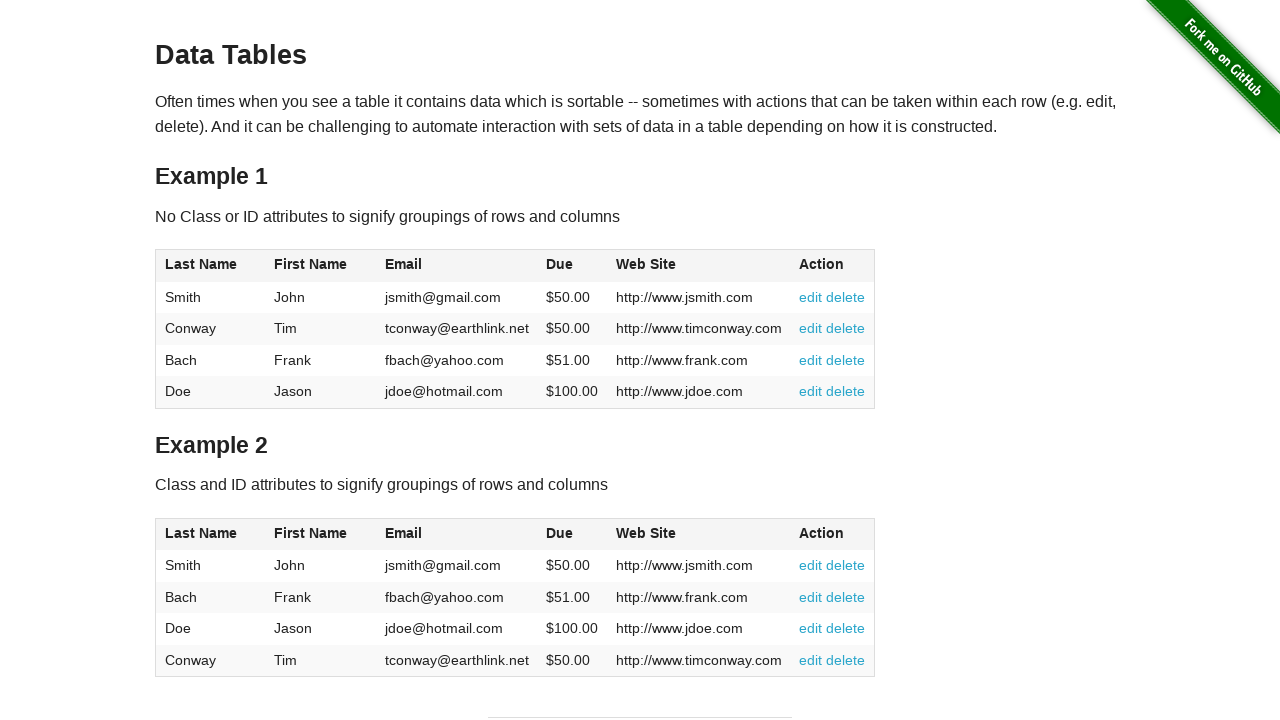

Clicked Due column header for second sort (descending) at (572, 266) on #table1 thead tr th:nth-of-type(4)
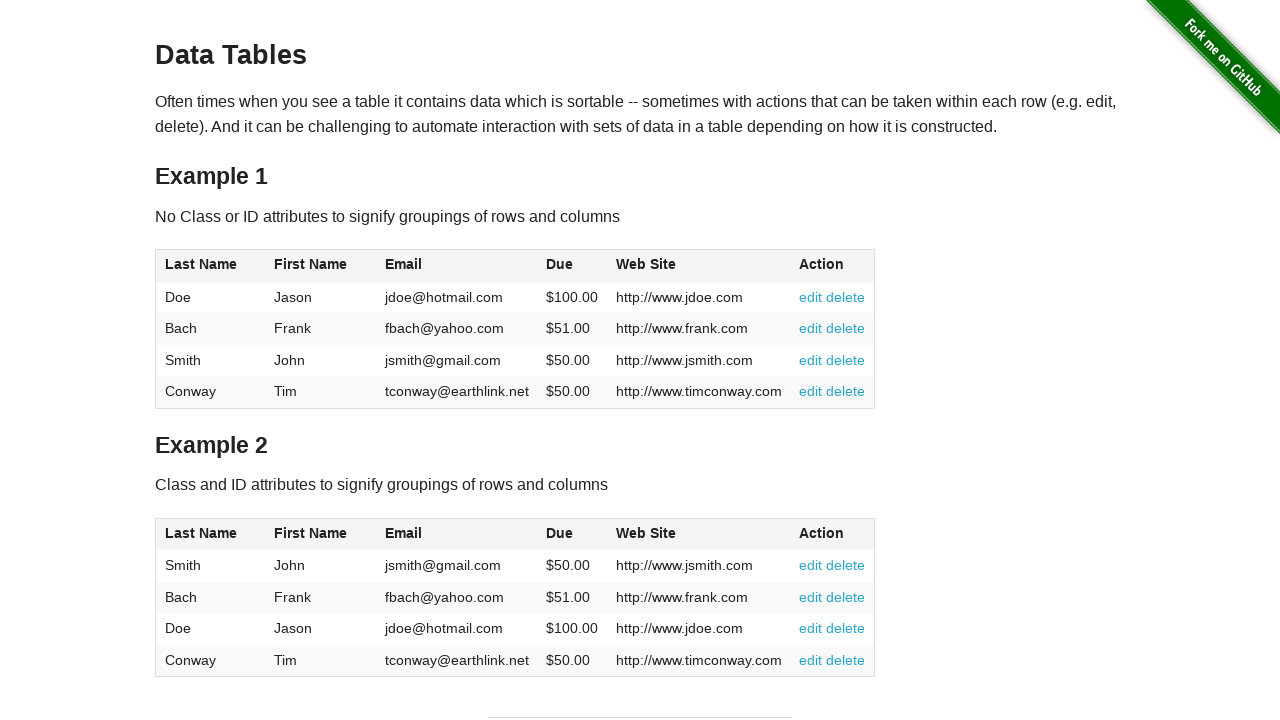

Verified Due column elements are present in sorted table
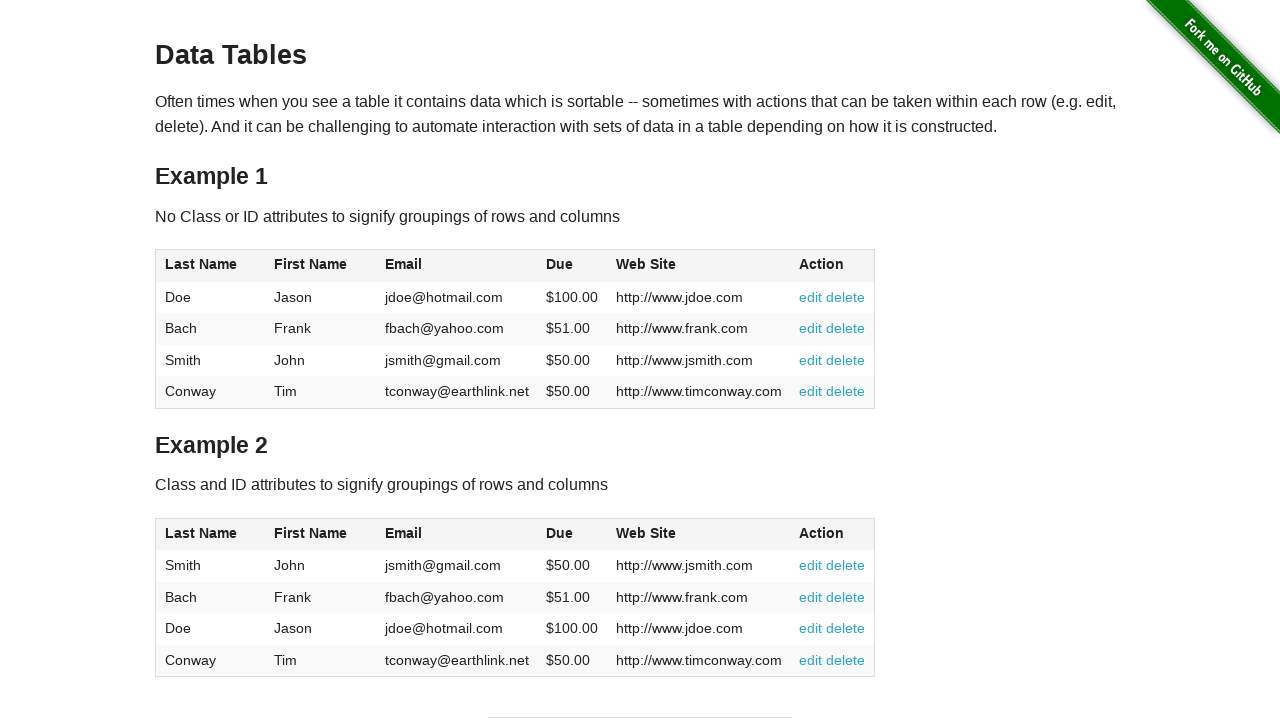

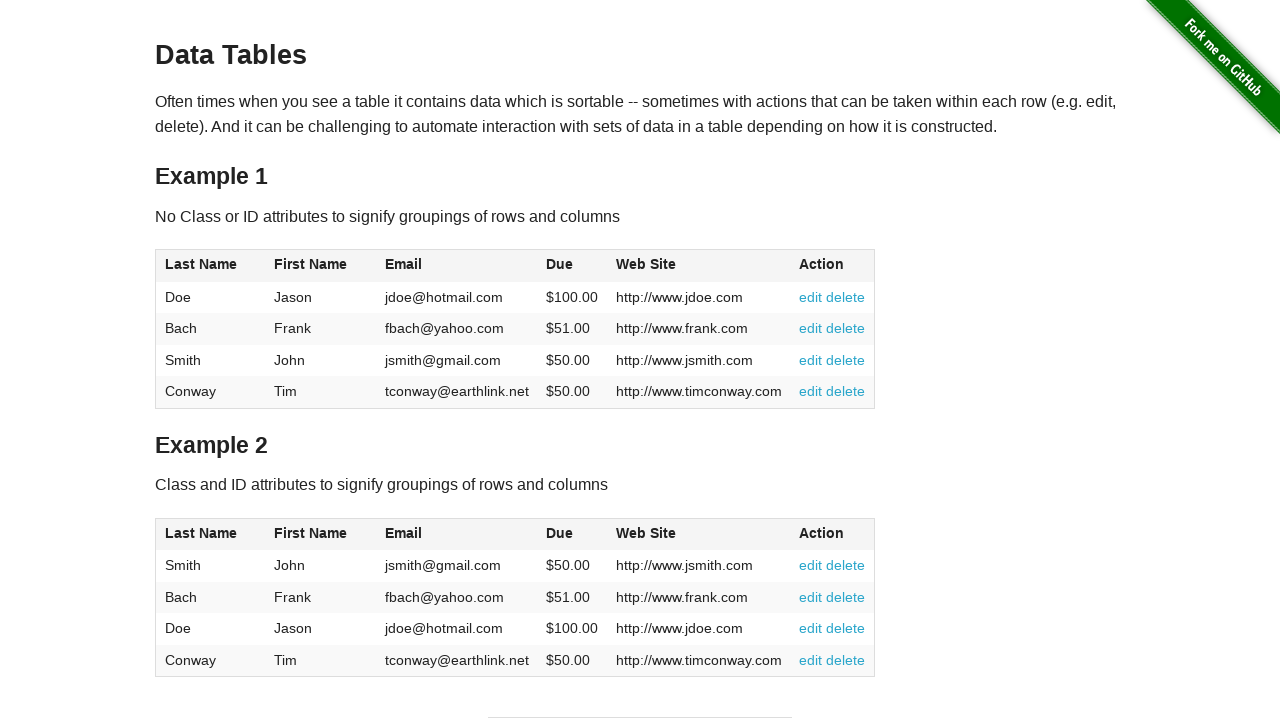